Tests page scrolling functionality using ARROW_DOWN and ARROW_UP keyboard keys to scroll down and then back up on the DemoQA auto-complete page

Starting URL: https://demoqa.com/auto-complete

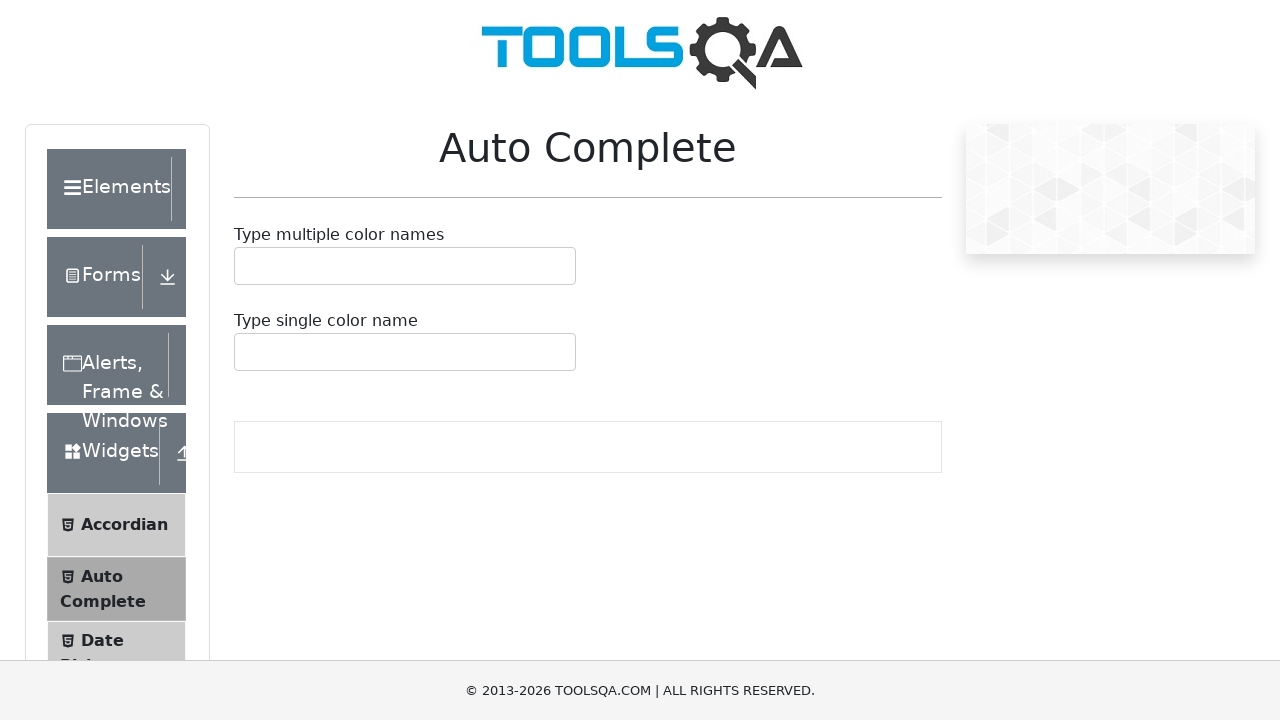

Pressed ARROW_DOWN key to scroll down (1st time)
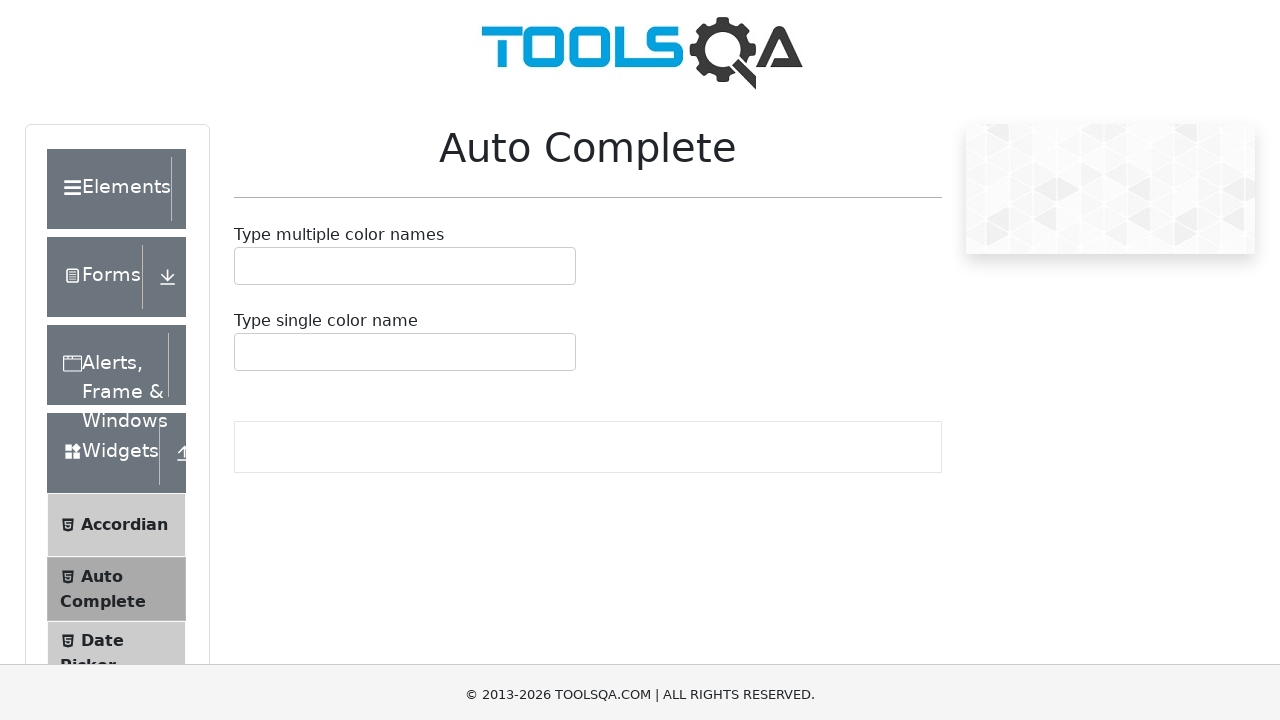

Waited 1000ms after first ARROW_DOWN
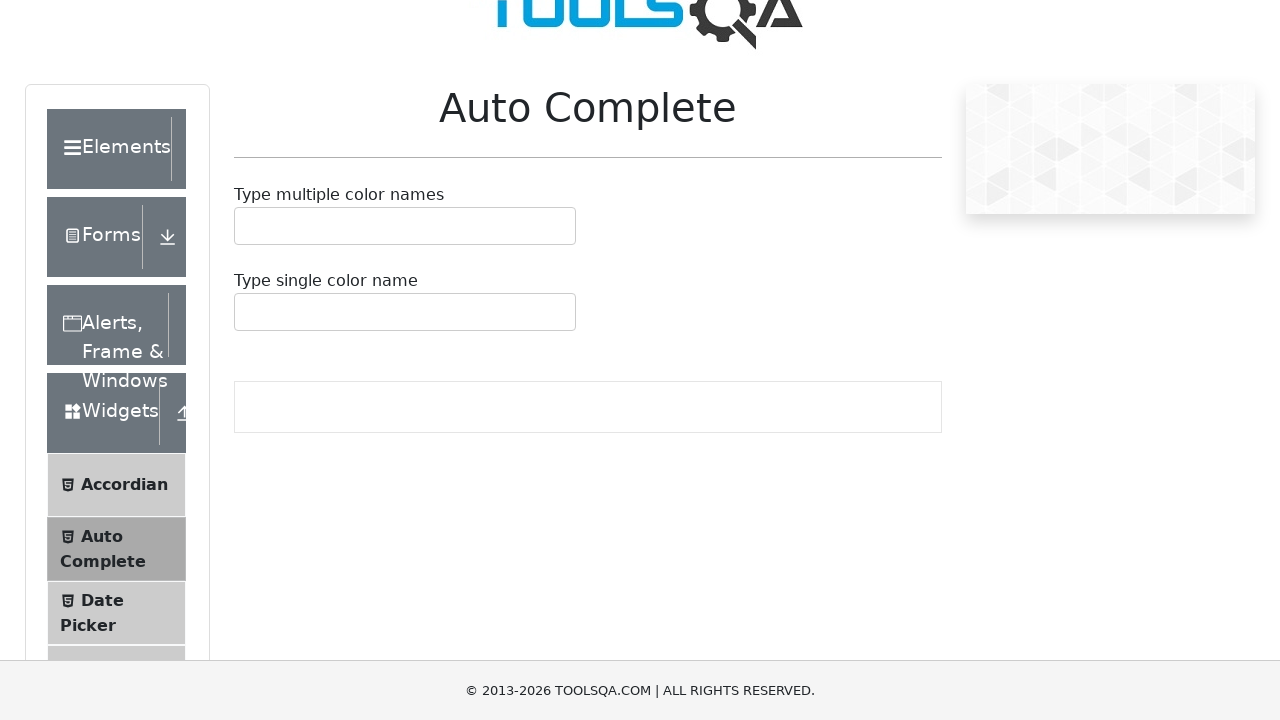

Pressed ARROW_DOWN key to scroll down (2nd time)
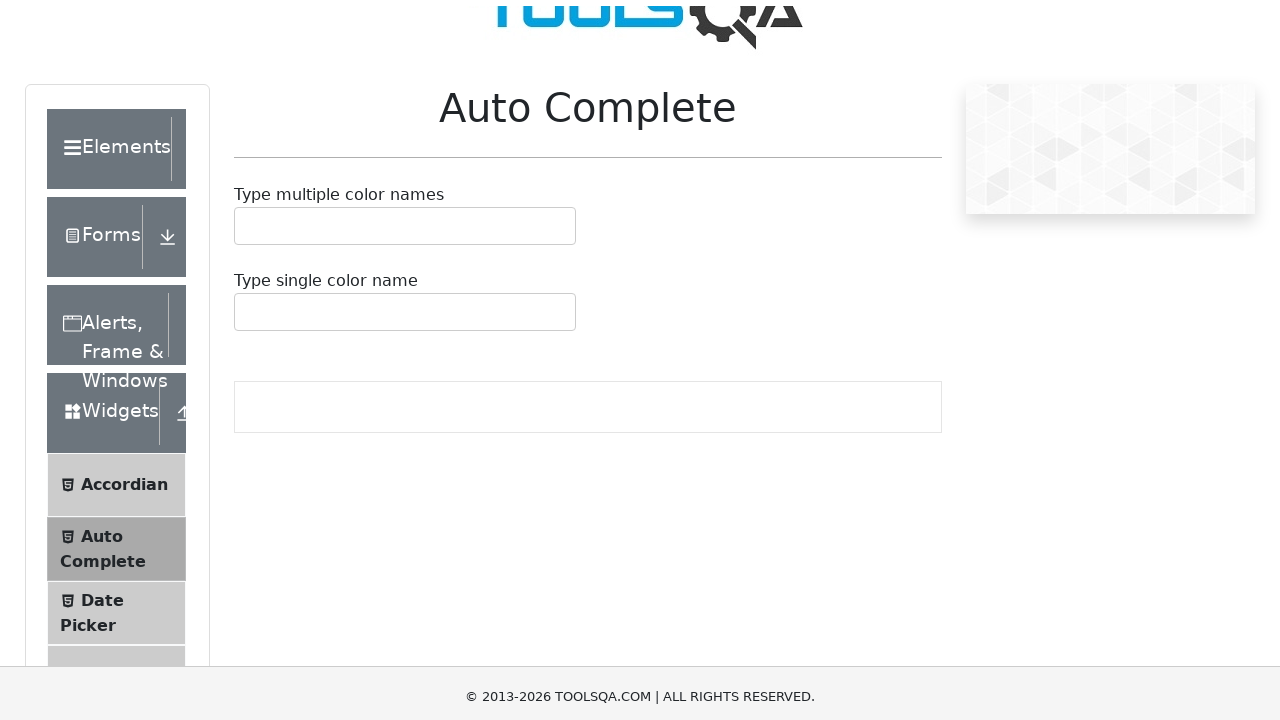

Waited 1000ms after second ARROW_DOWN
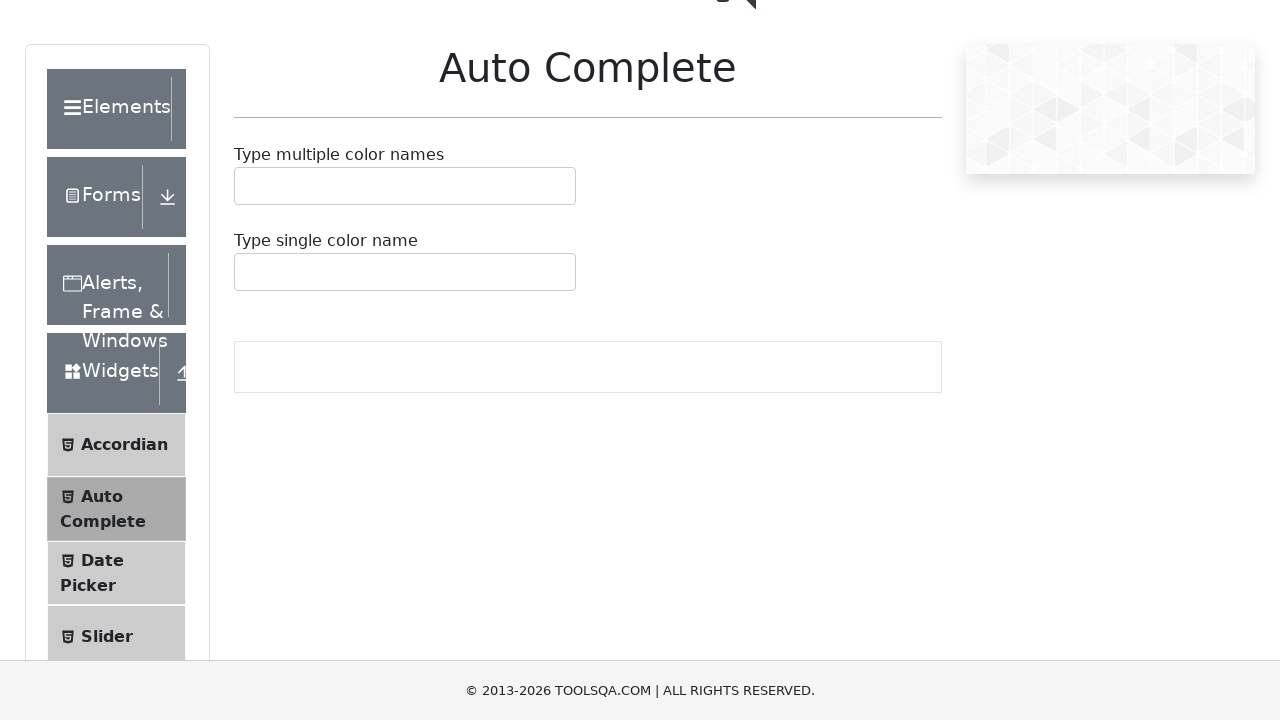

Pressed ARROW_DOWN key to scroll down (3rd time)
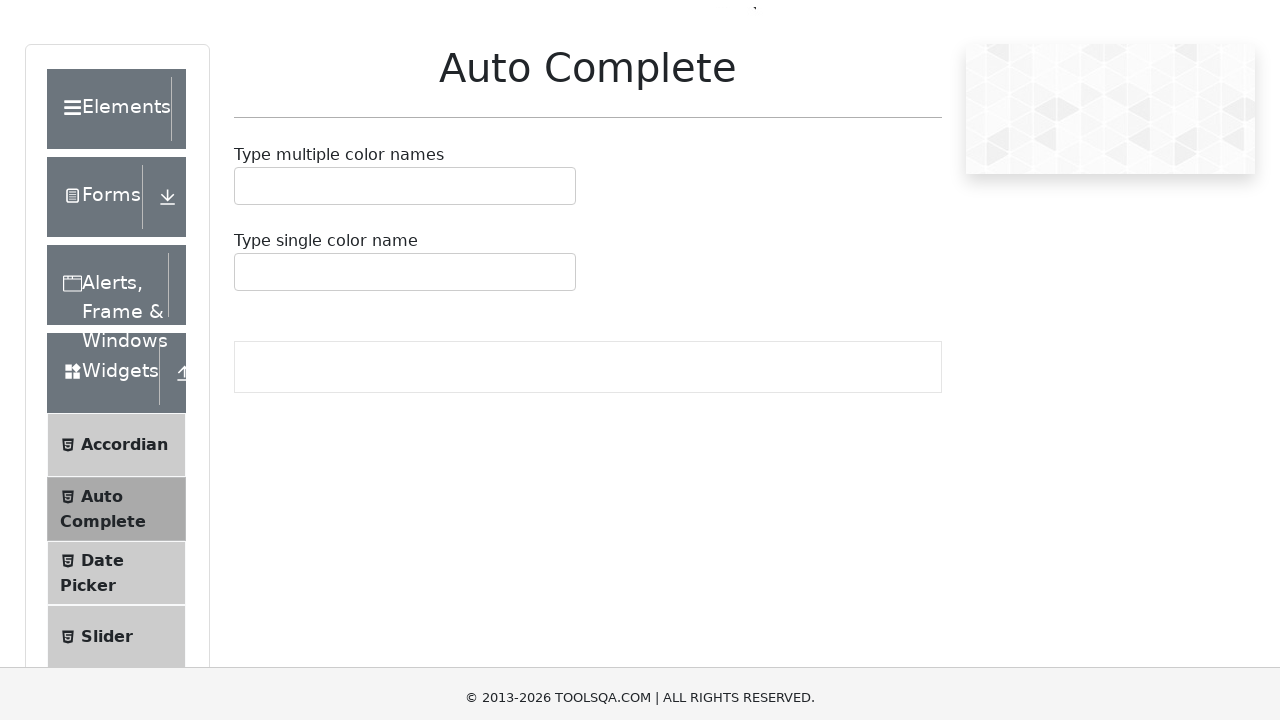

Waited 1000ms after third ARROW_DOWN
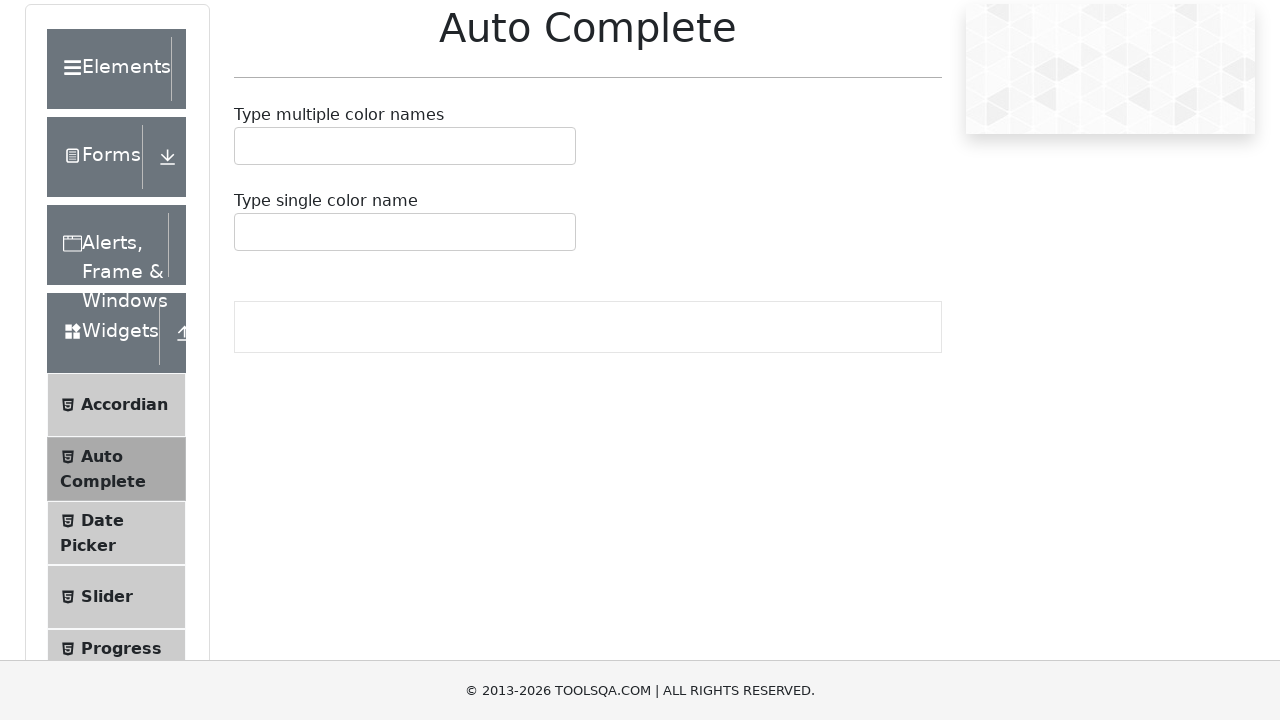

Pressed ARROW_UP key to scroll up (1st time)
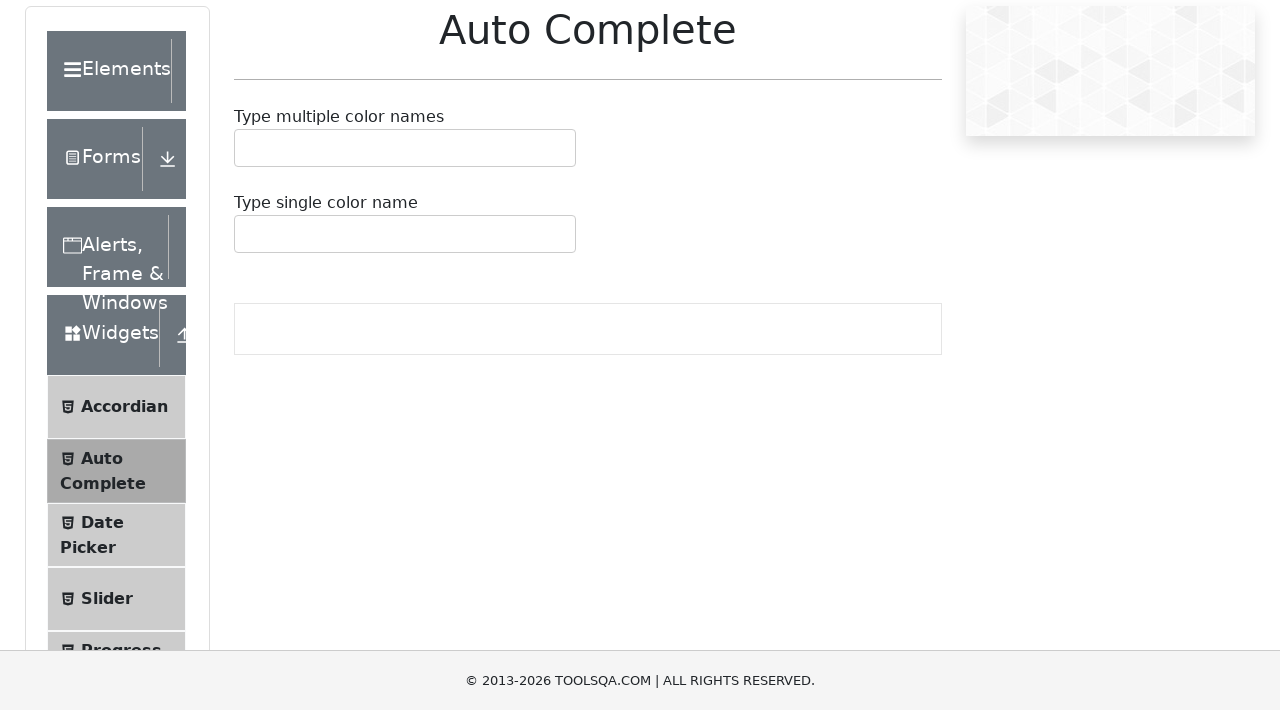

Waited 1000ms after first ARROW_UP
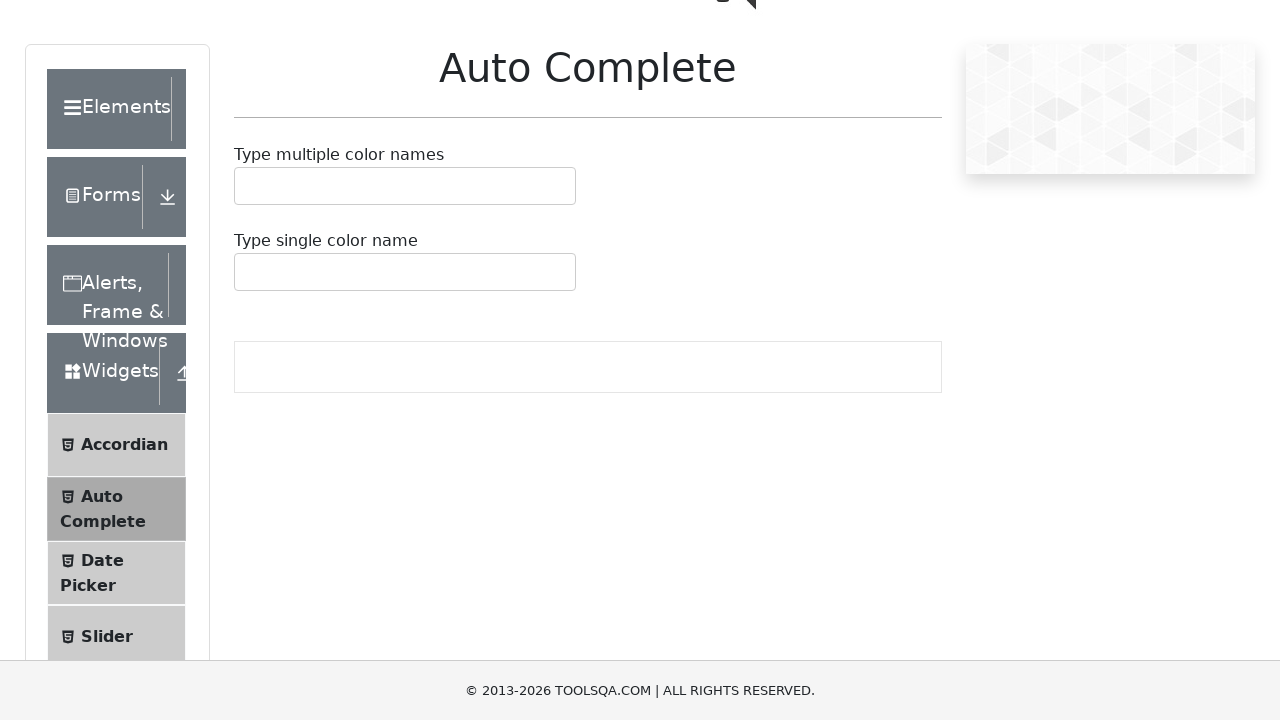

Pressed ARROW_UP key to scroll up (2nd time)
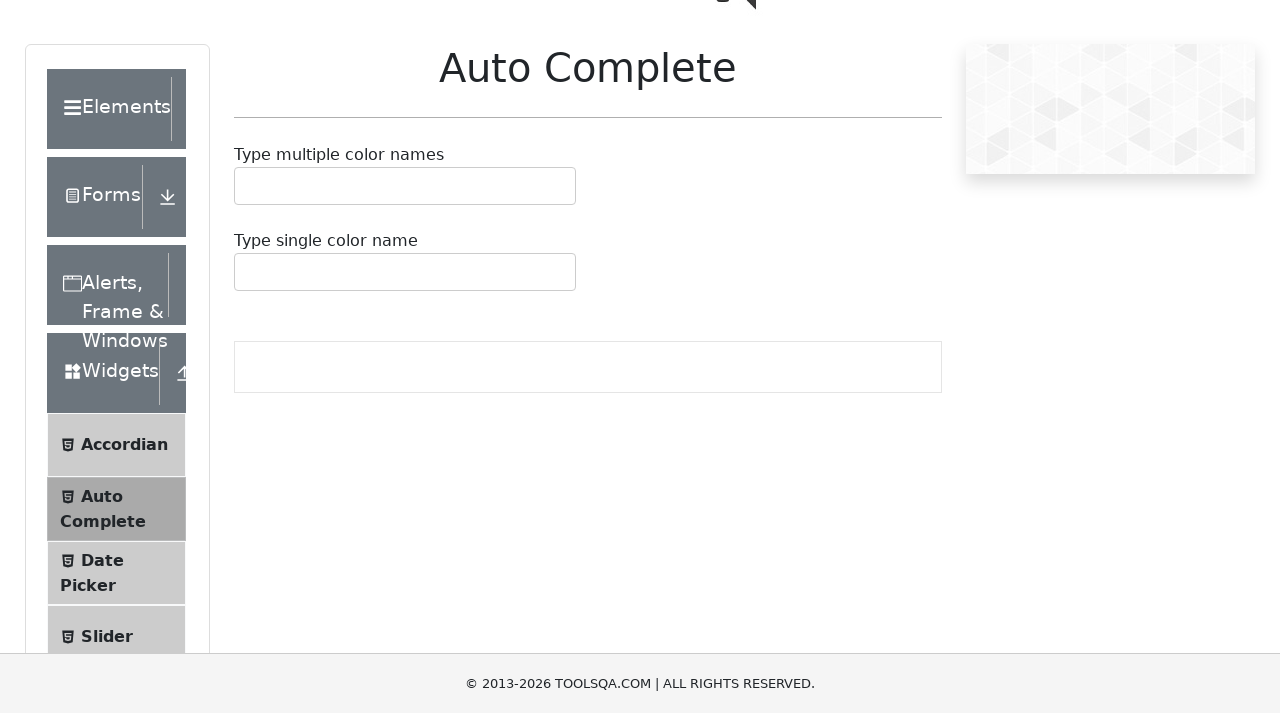

Waited 1000ms after second ARROW_UP
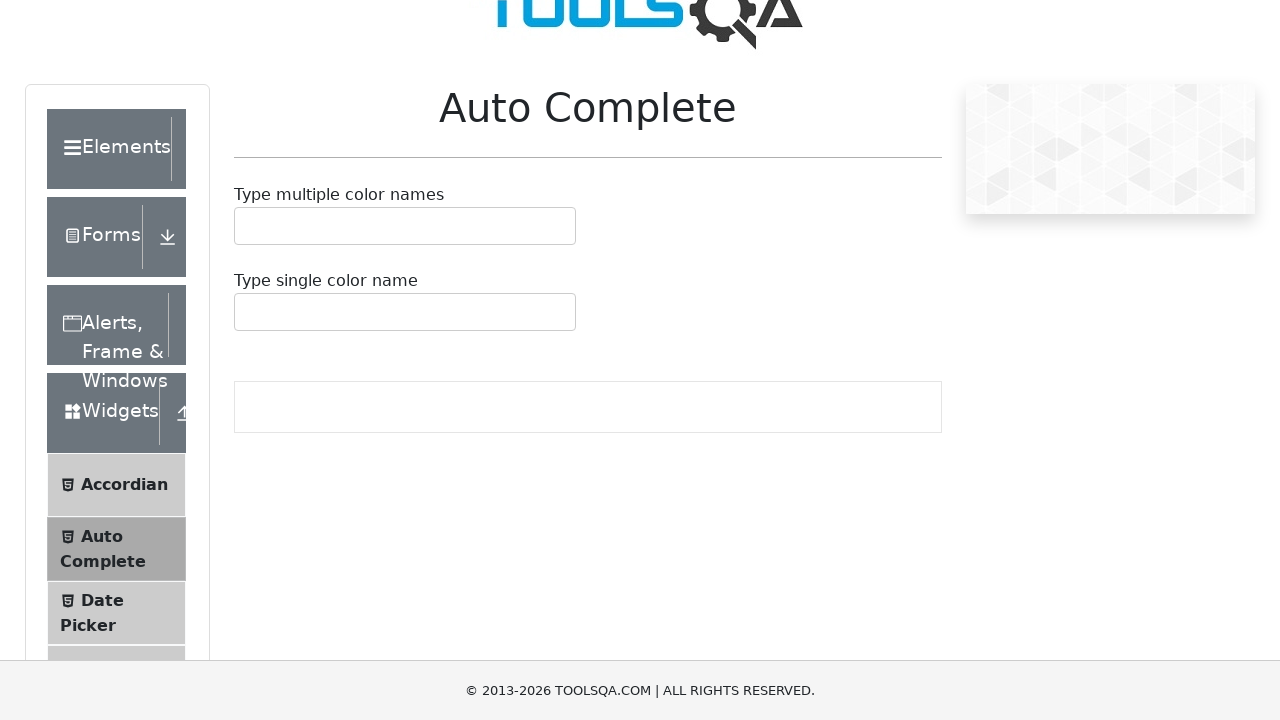

Pressed ARROW_UP key to scroll up (3rd time)
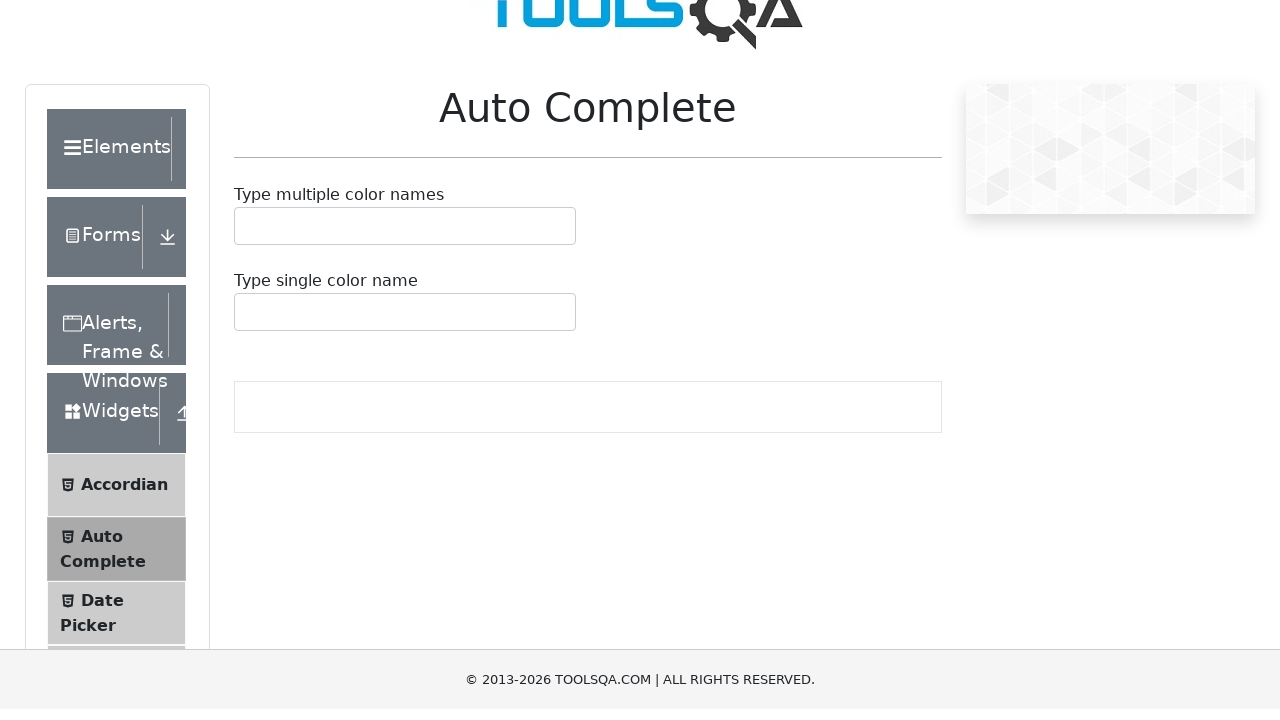

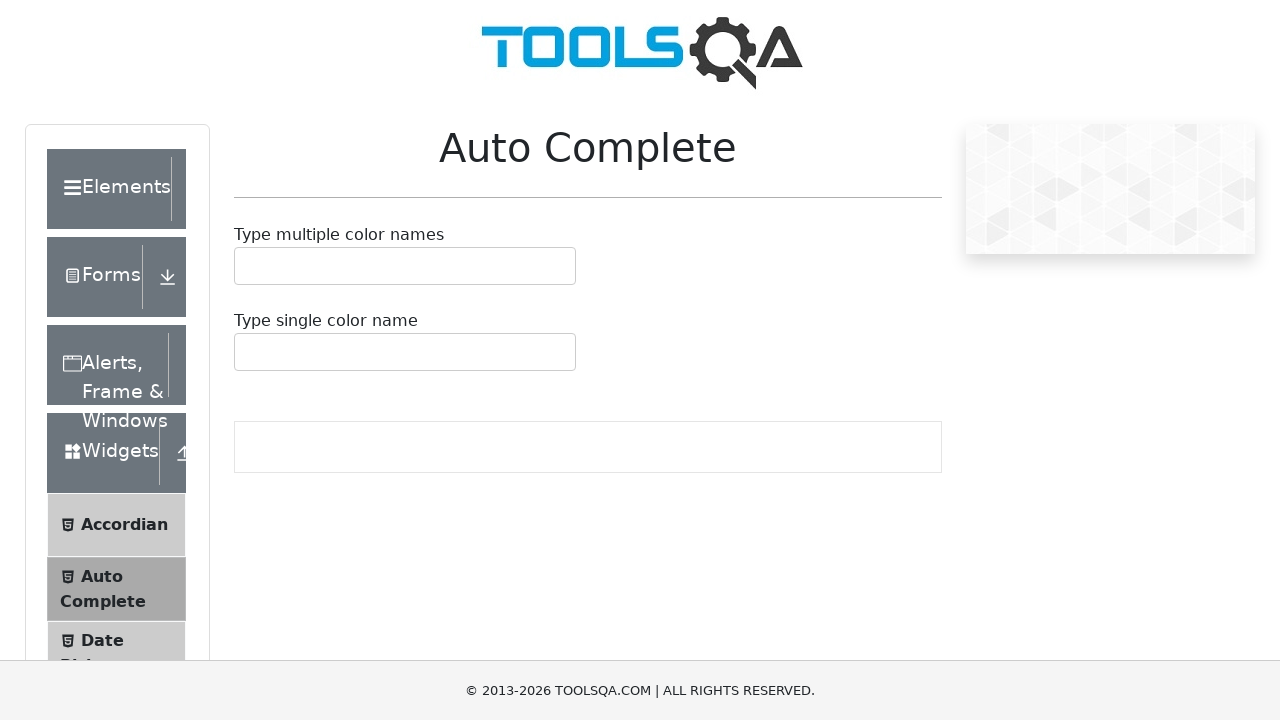